Tests JavaScript confirm dialog by filling a name field, clicking confirm button, and dismissing the dialog

Starting URL: https://codenboxautomationlab.com/practice/

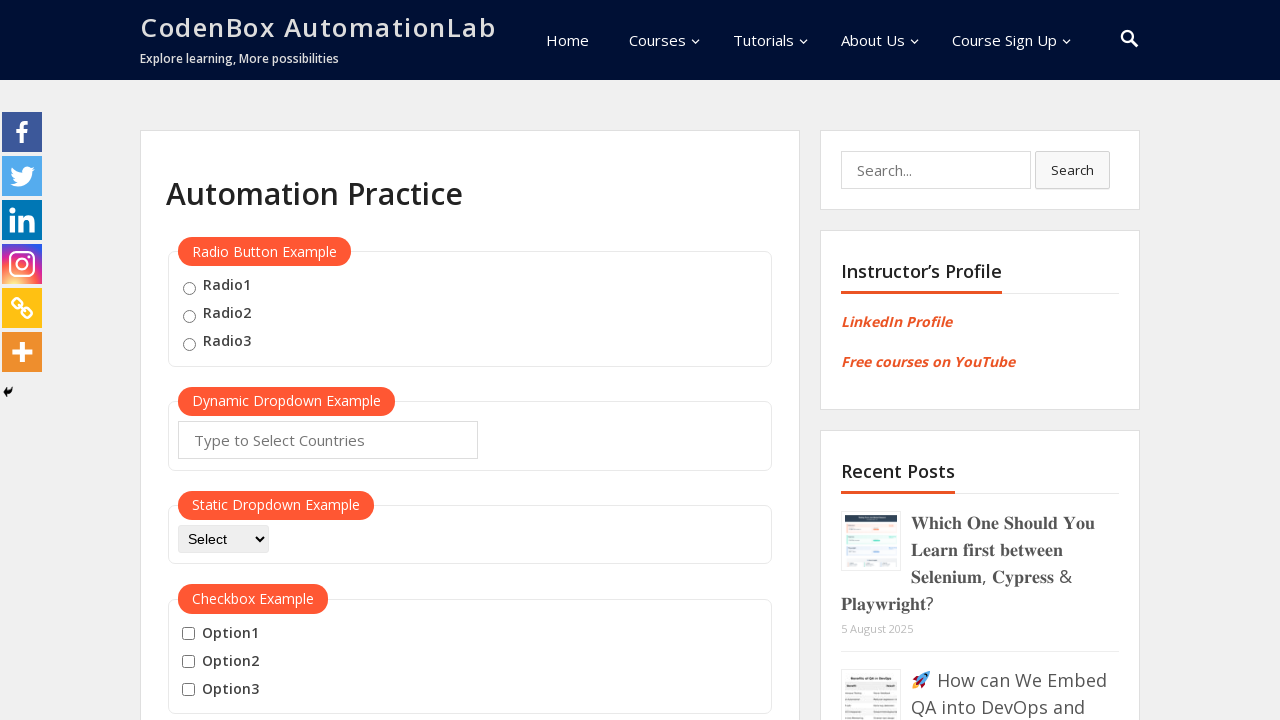

Filled name field with 'Sarah Johnson' on #name
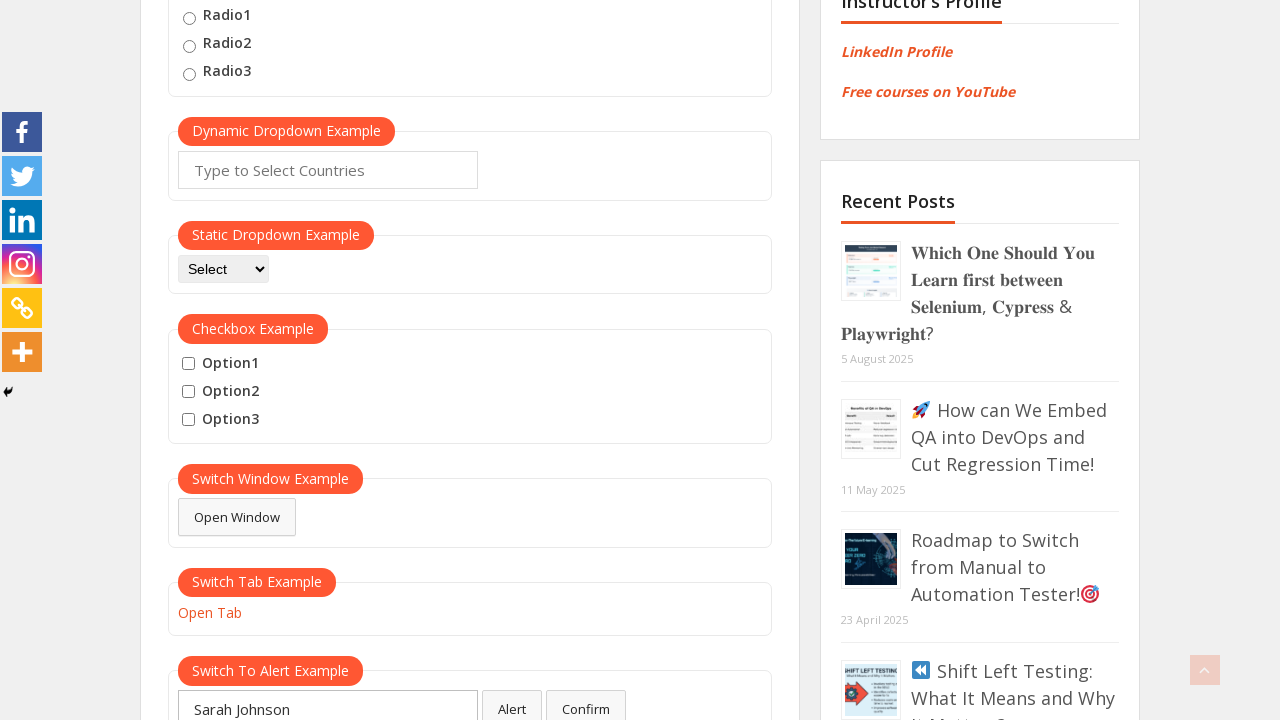

Set up dialog handler to dismiss confirm dialog
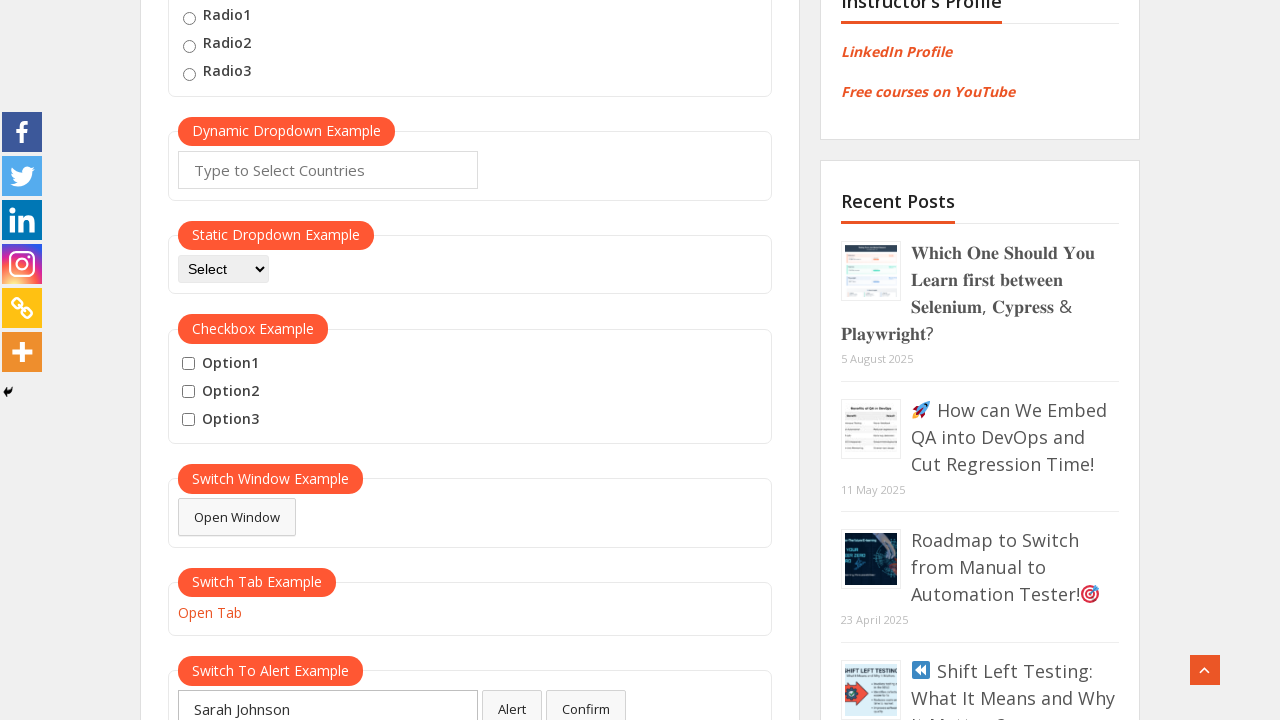

Clicked confirm button to trigger JavaScript dialog at (586, 701) on #confirmbtn
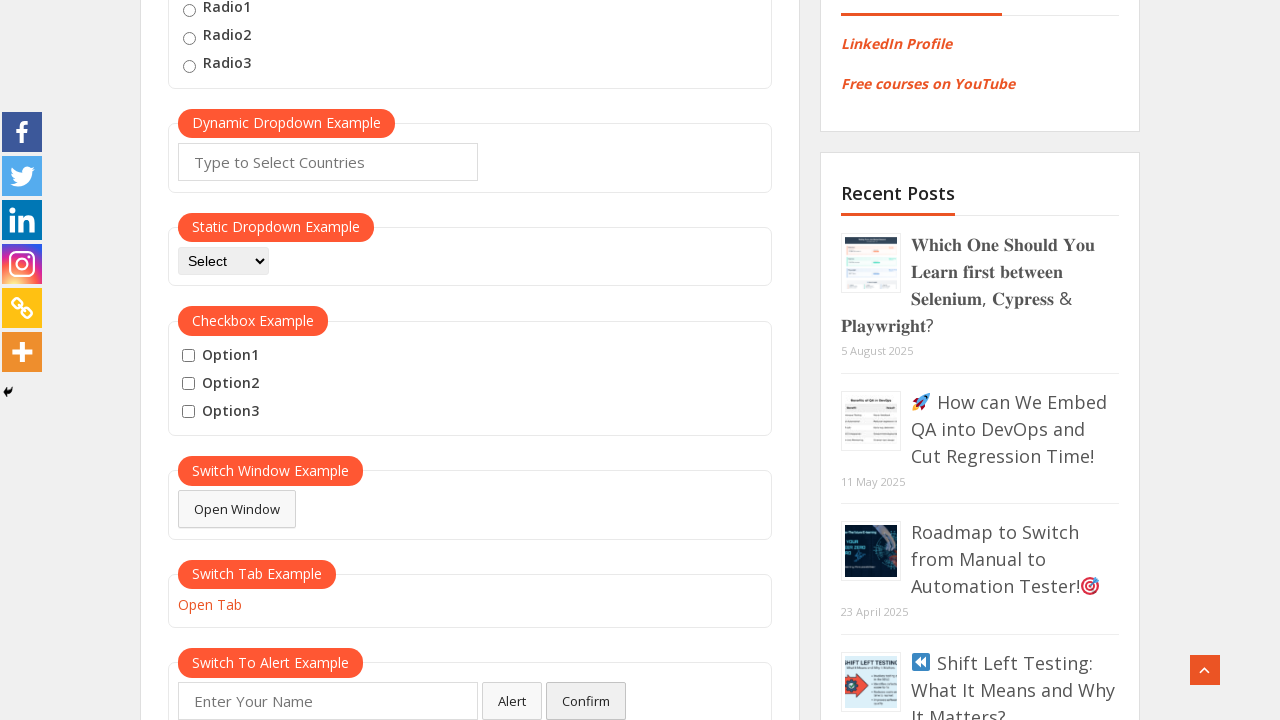

Waited for dialog to be handled and dismissed
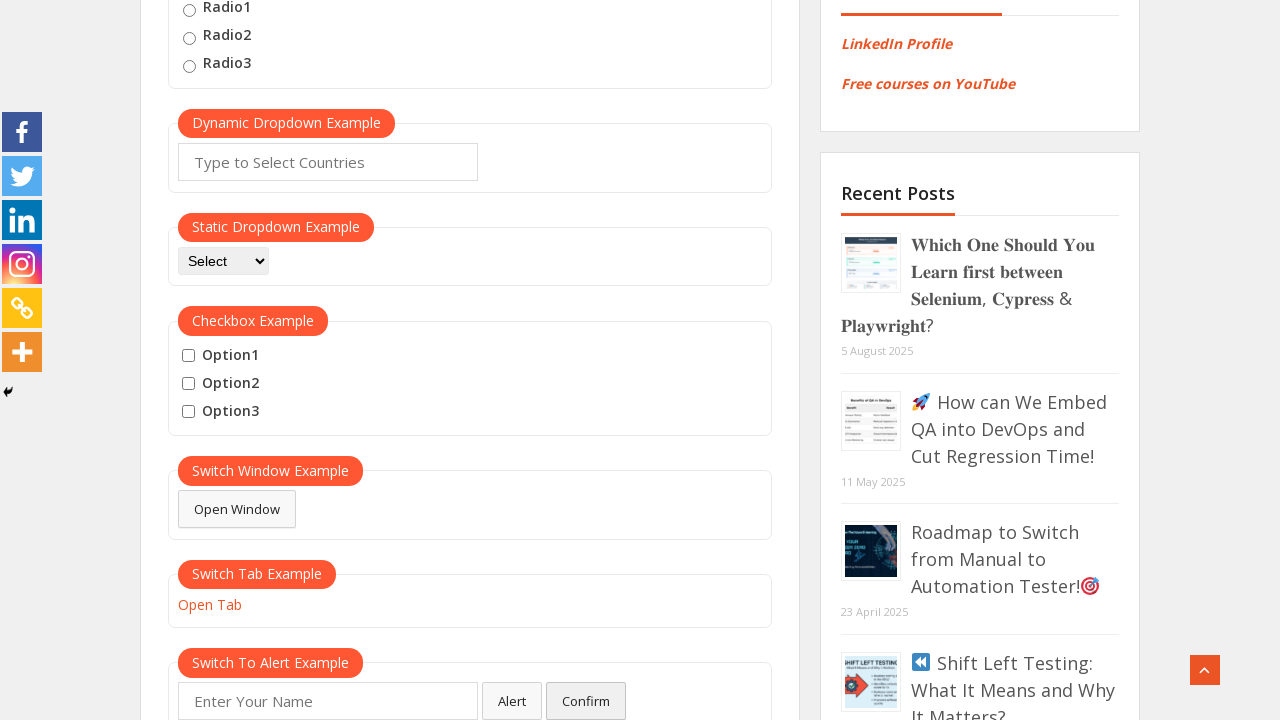

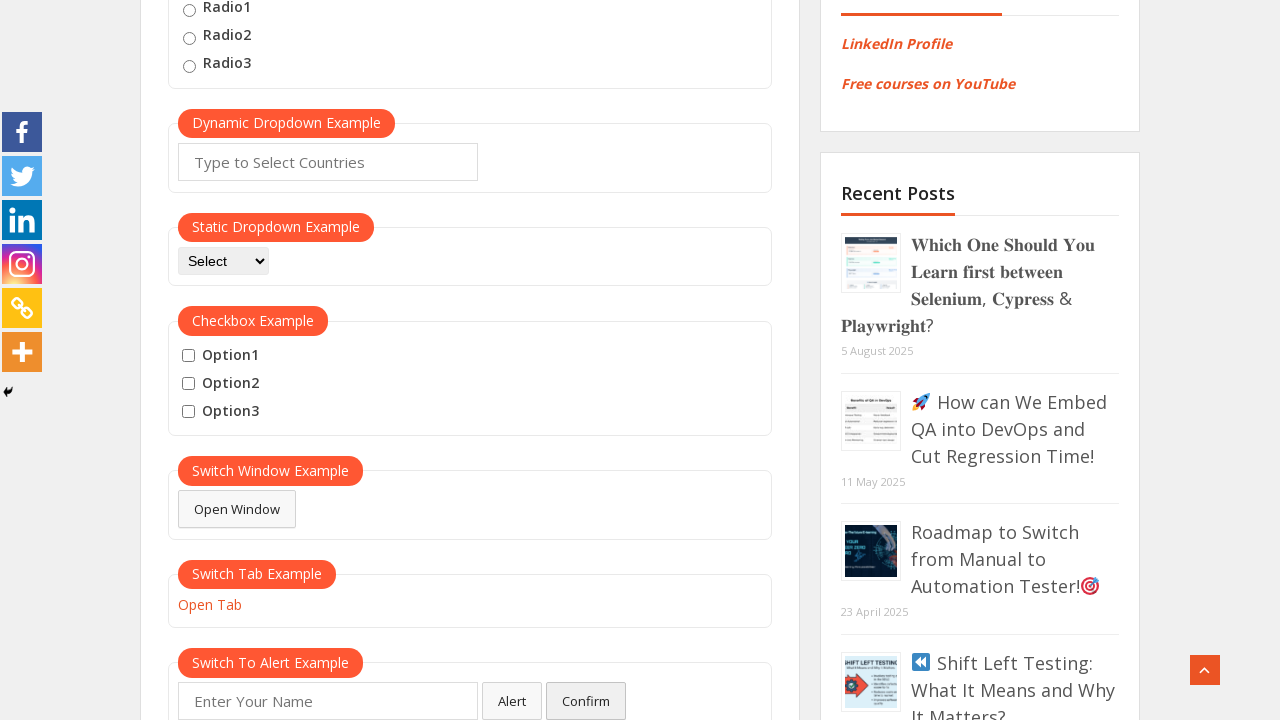